Tests the confirm password field on a registration form by entering a valid password and clicking Register, then verifying the field is still displayed.

Starting URL: https://www.sharelane.com/cgi-bin/register.py?page=1&zip_code=12345

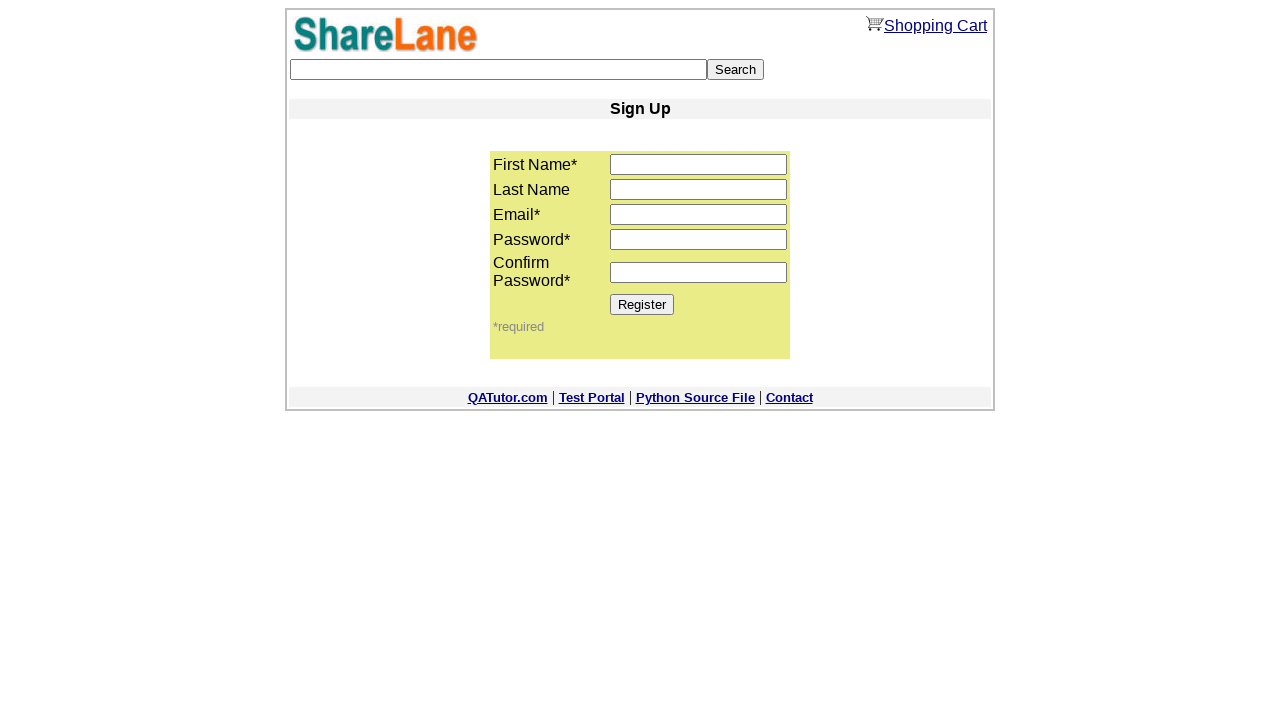

Located confirm password input field
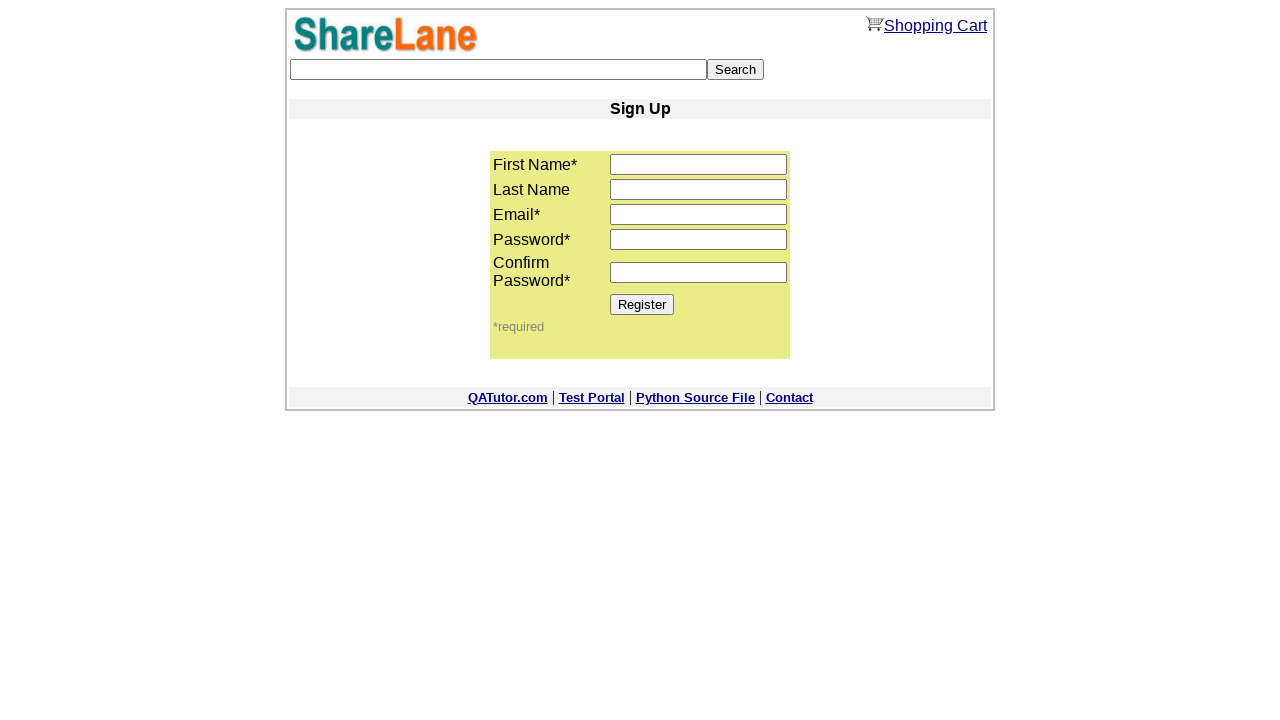

Cleared confirm password field on input[name=password2]
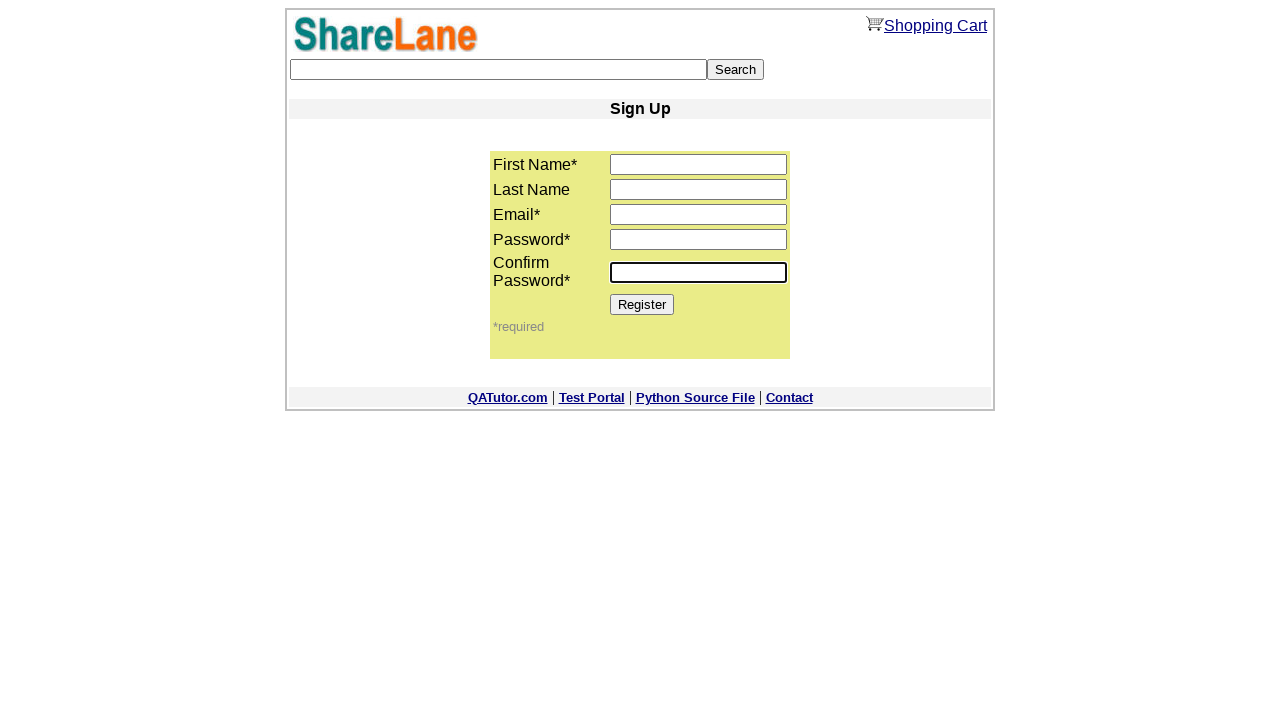

Filled confirm password field with valid password '1111' on input[name=password2]
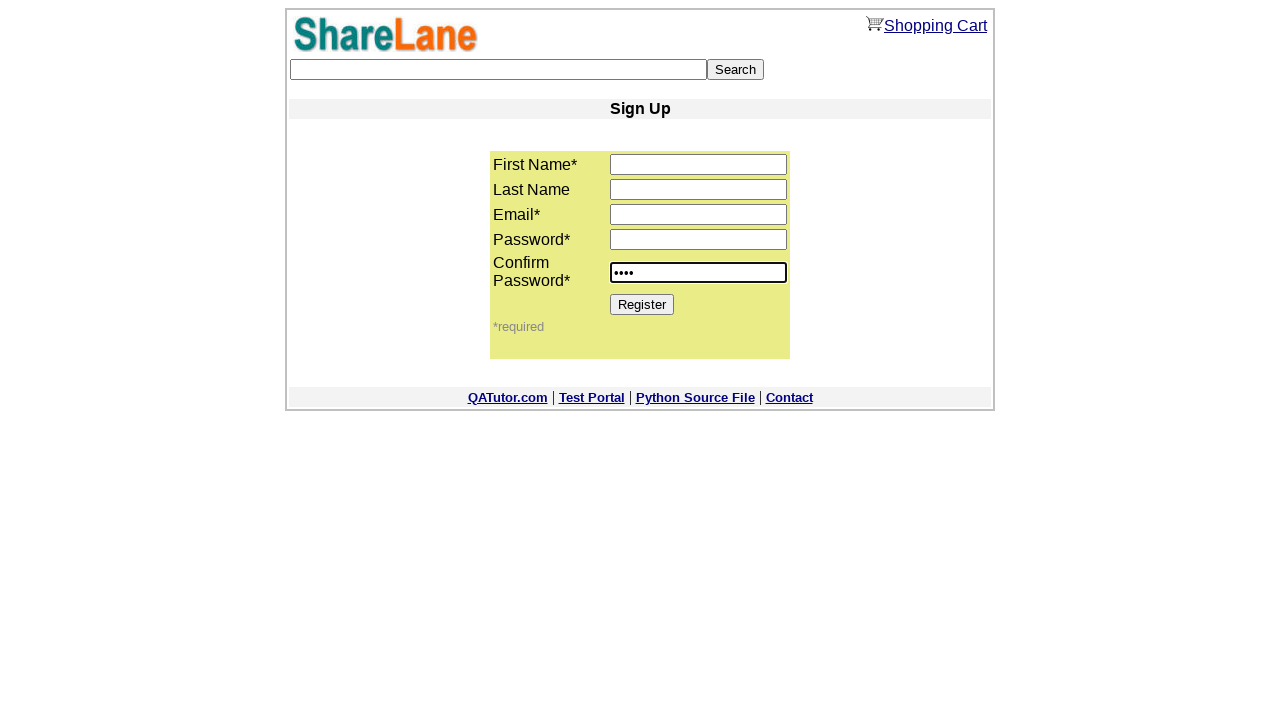

Clicked Register button to submit form at (642, 304) on input[value=Register]
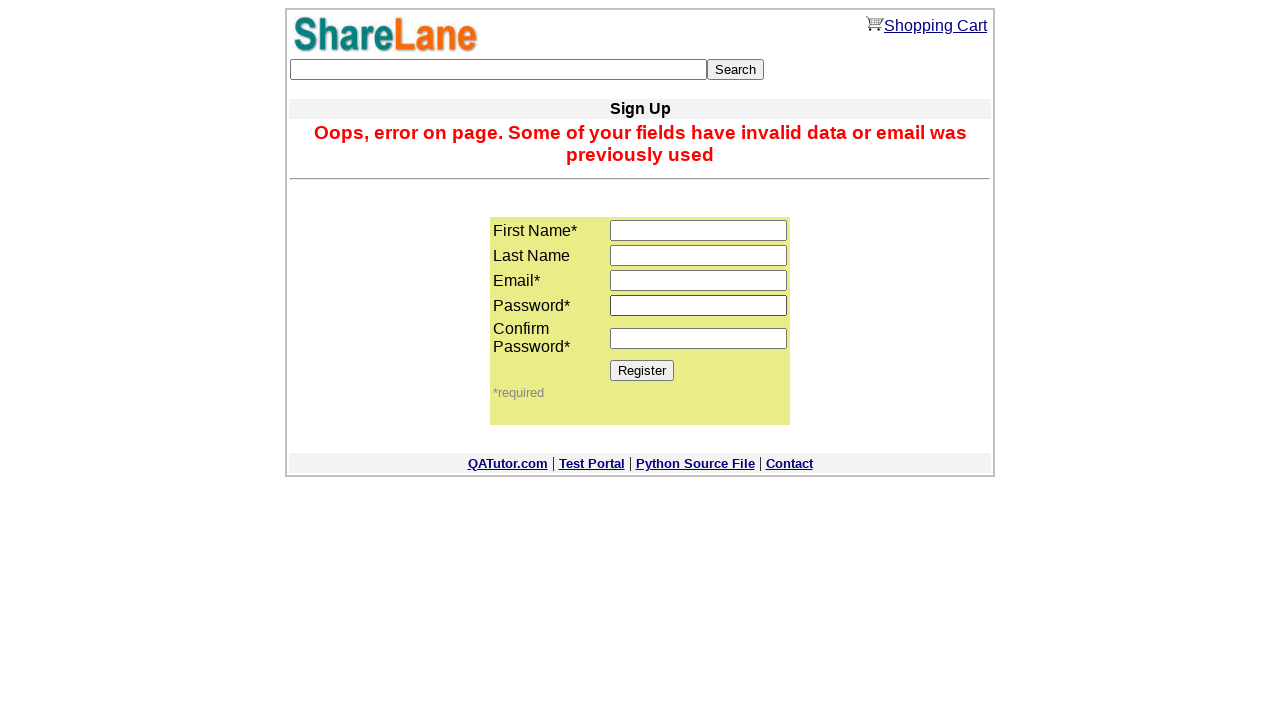

Confirmed confirm password field is still displayed after form submission
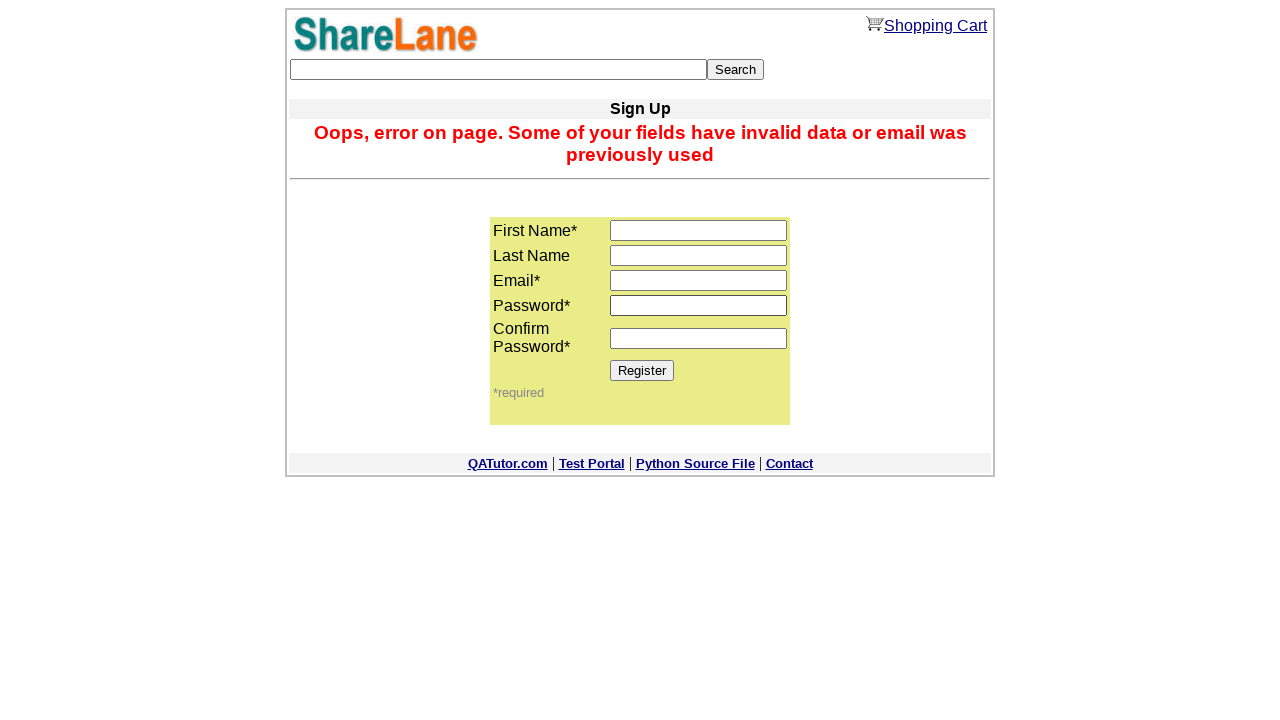

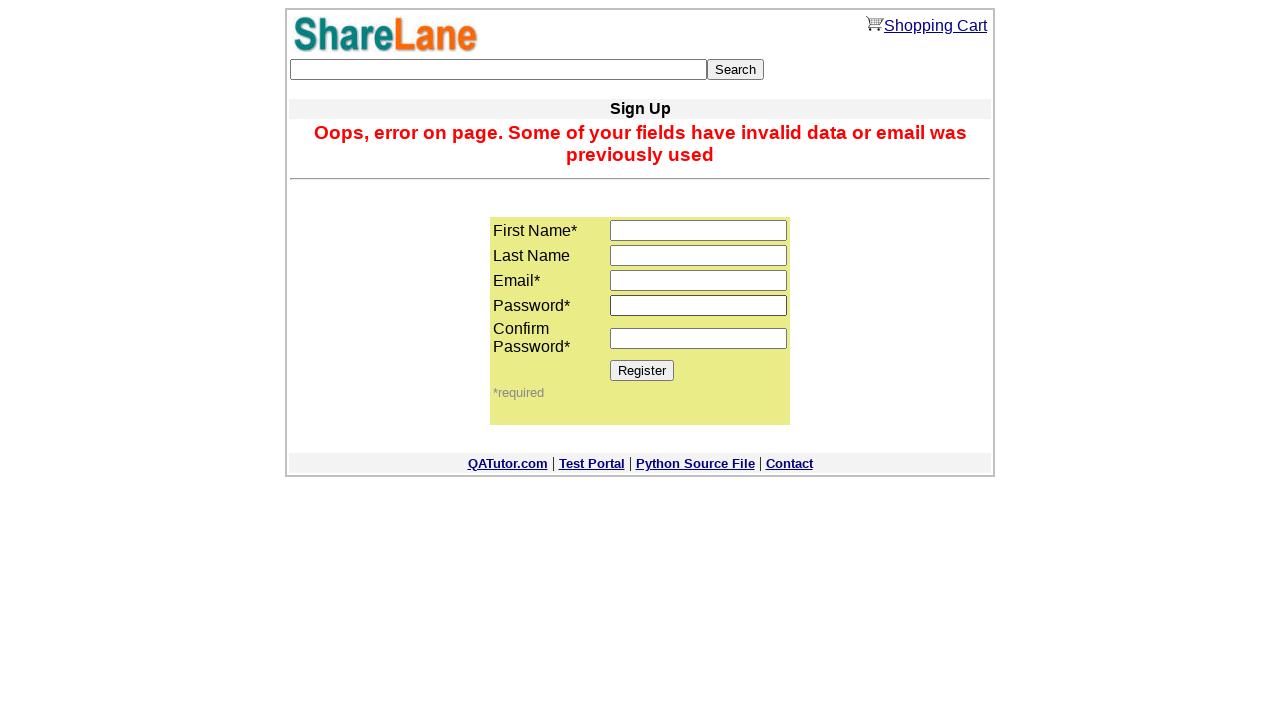